Tests a math problem form by calculating the sum of two numbers and selecting the answer from a dropdown menu

Starting URL: http://suninjuly.github.io/selects1.html

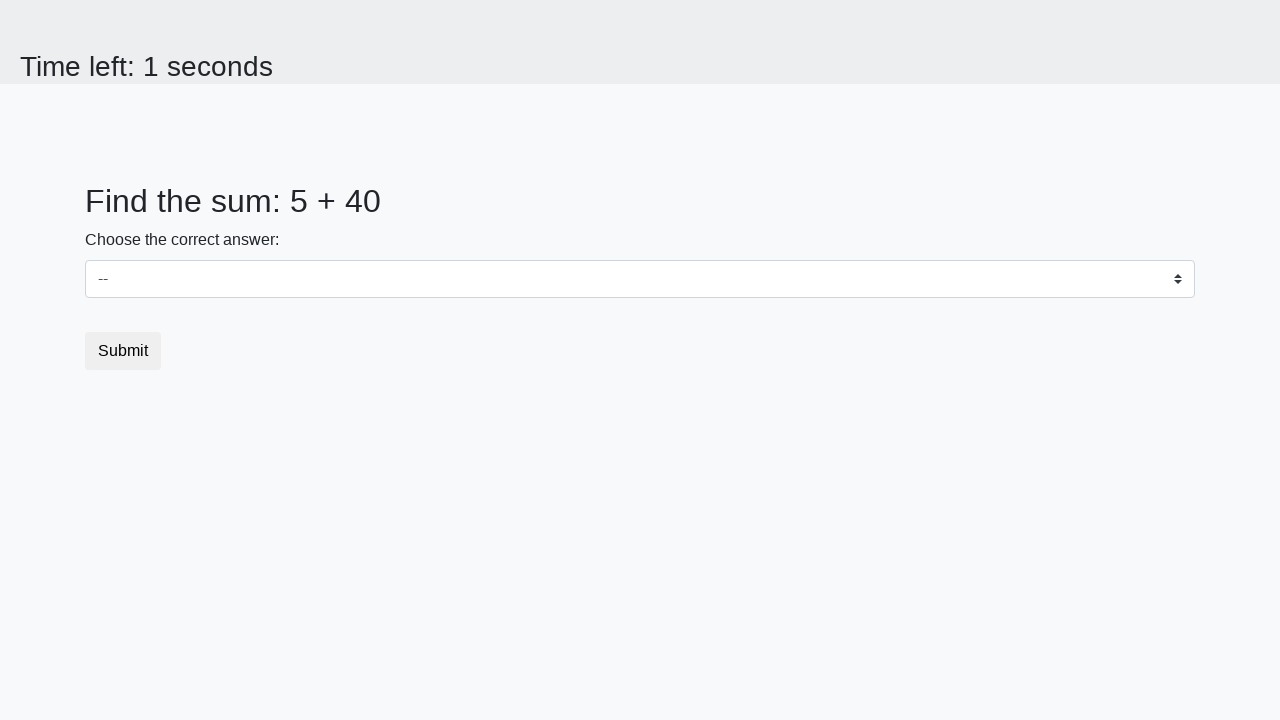

Retrieved first number from page
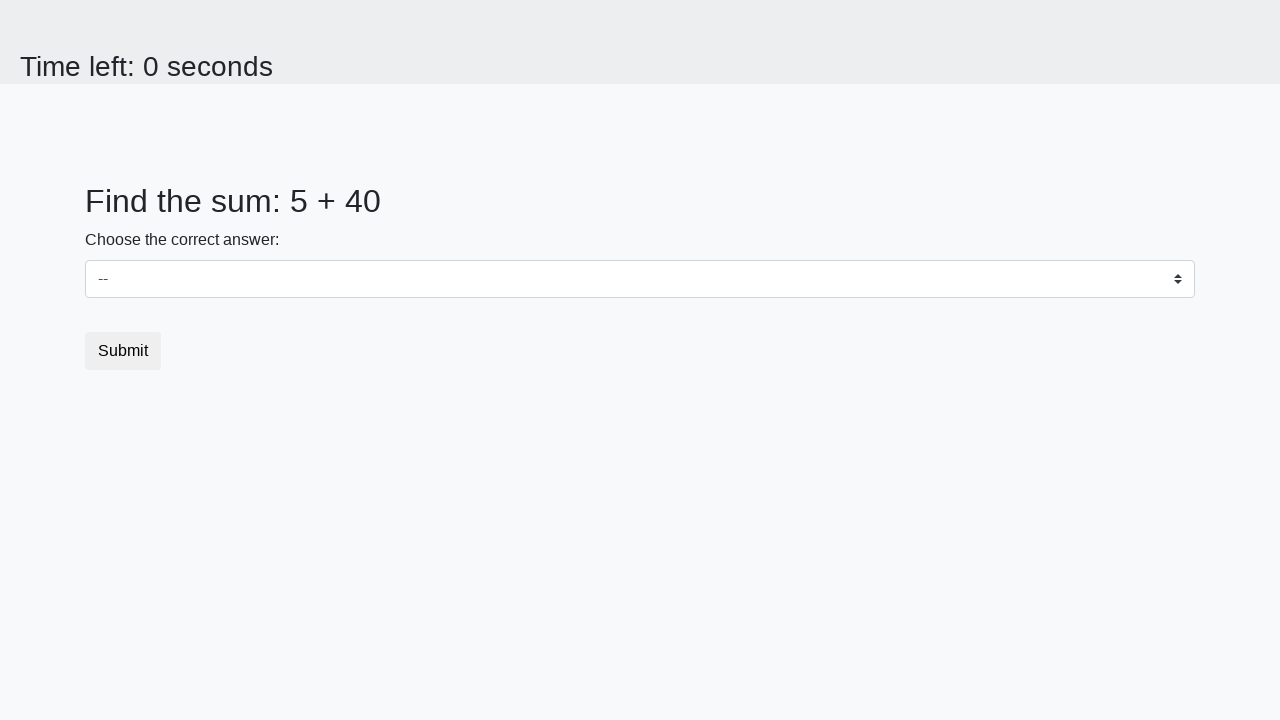

Retrieved second number from page
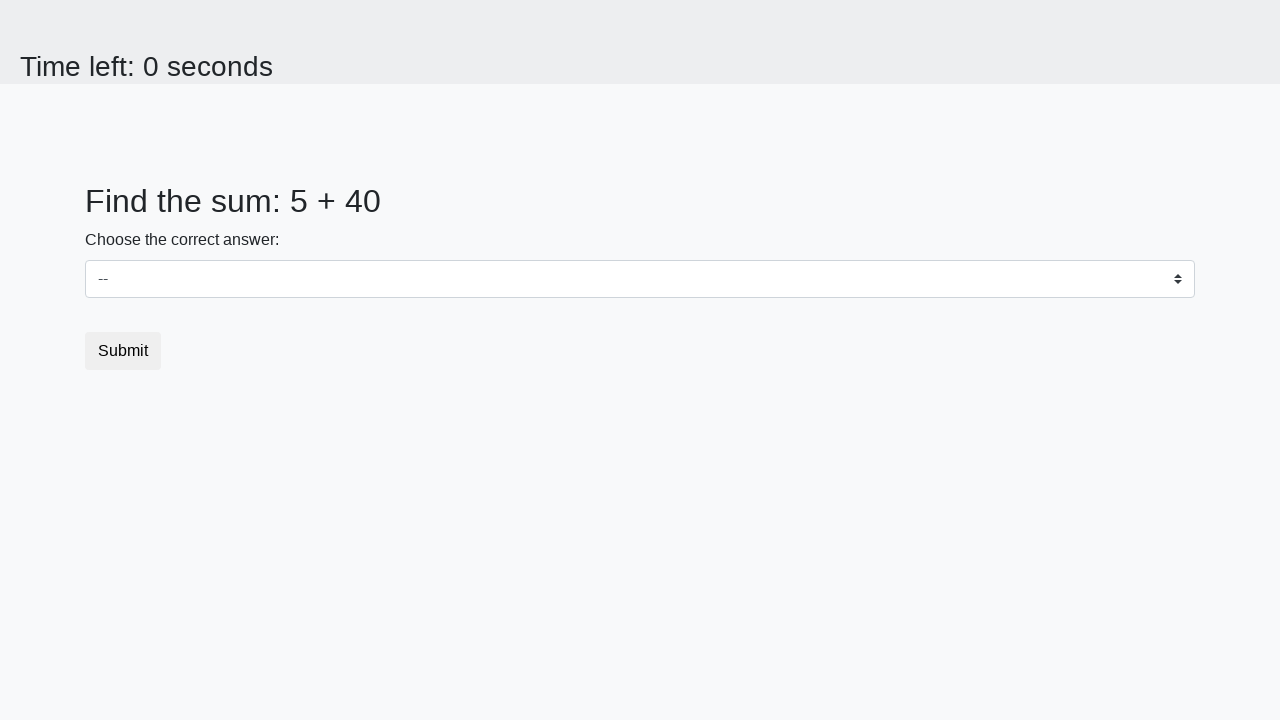

Calculated sum of 5 + 40 = 45
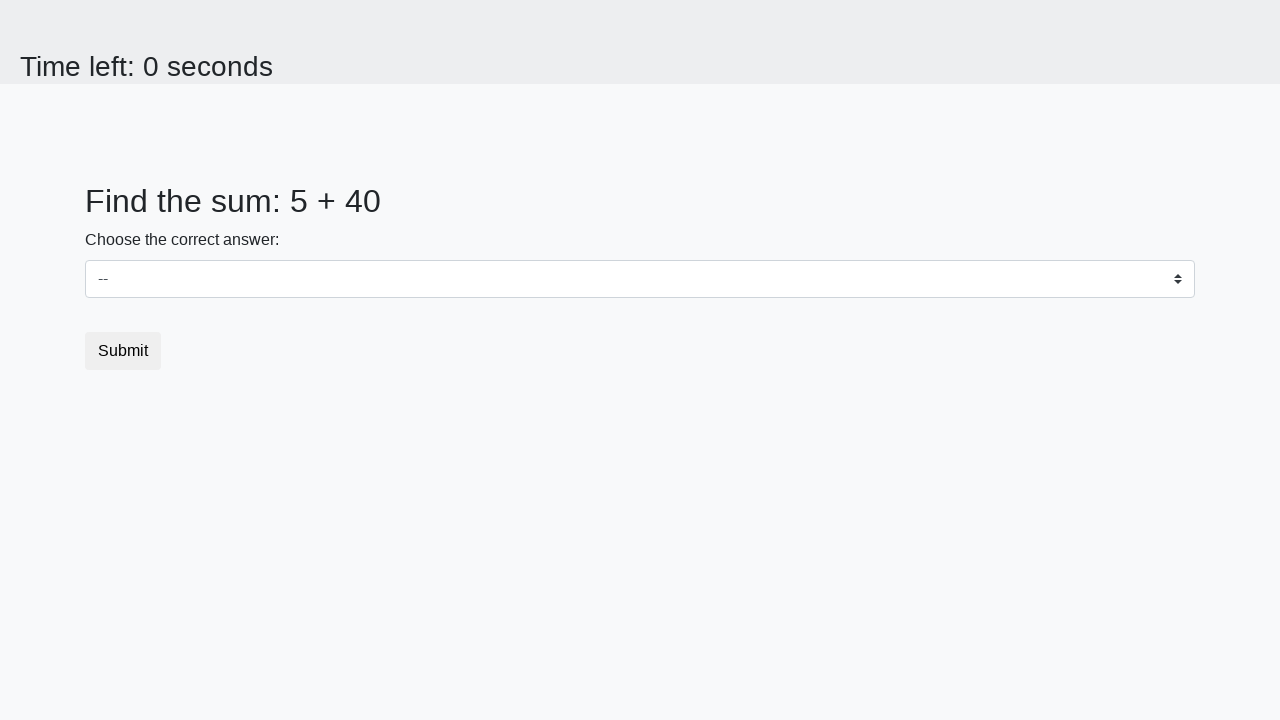

Selected answer '45' from dropdown menu on #dropdown
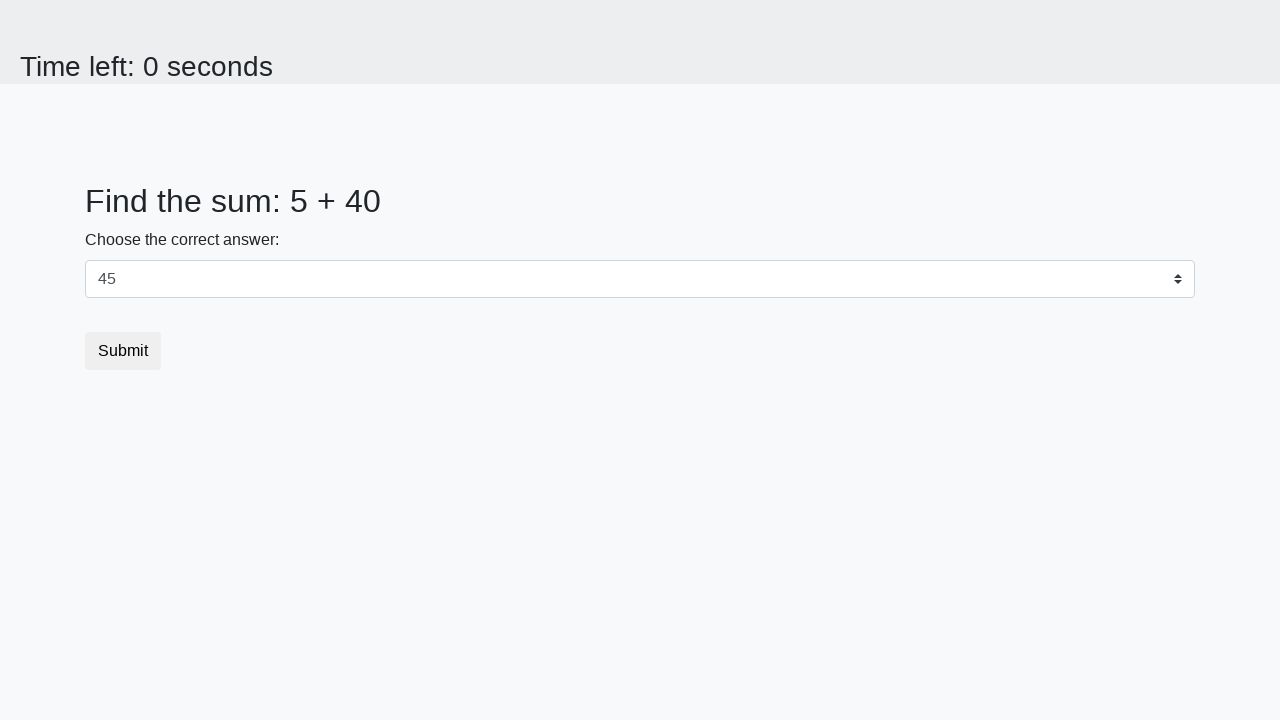

Clicked submit button to submit form at (123, 351) on button.btn.btn-default
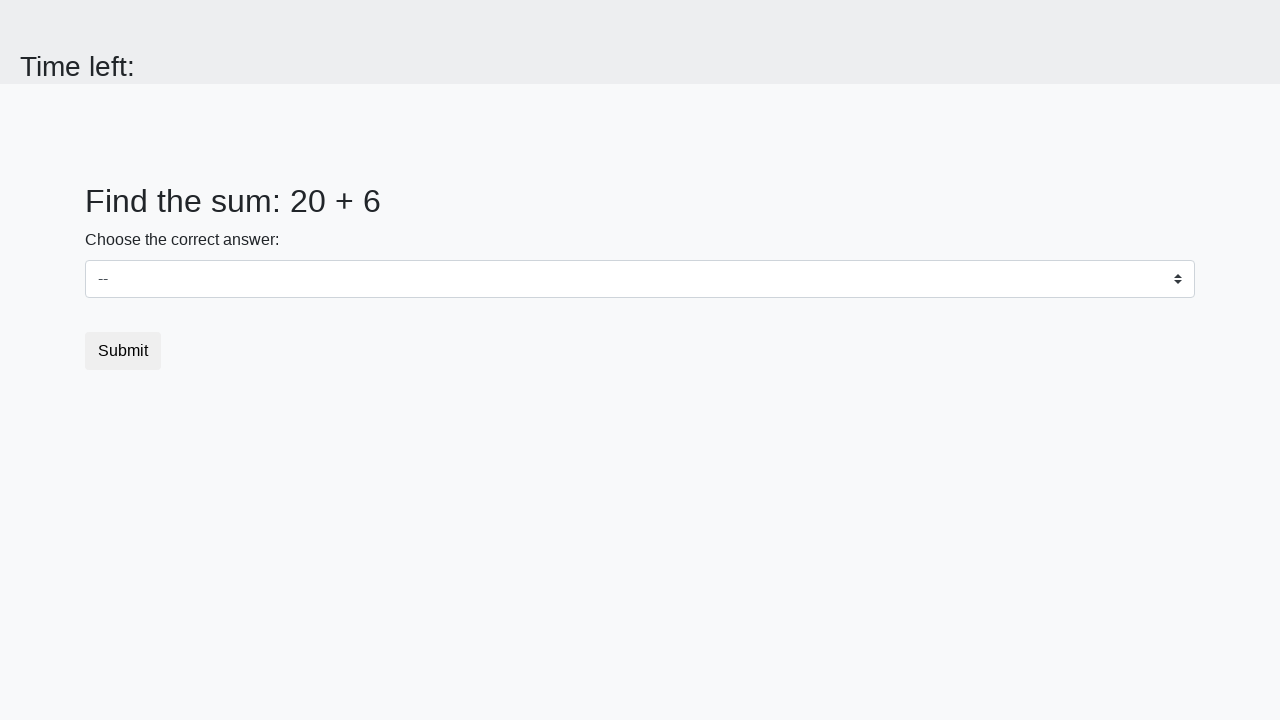

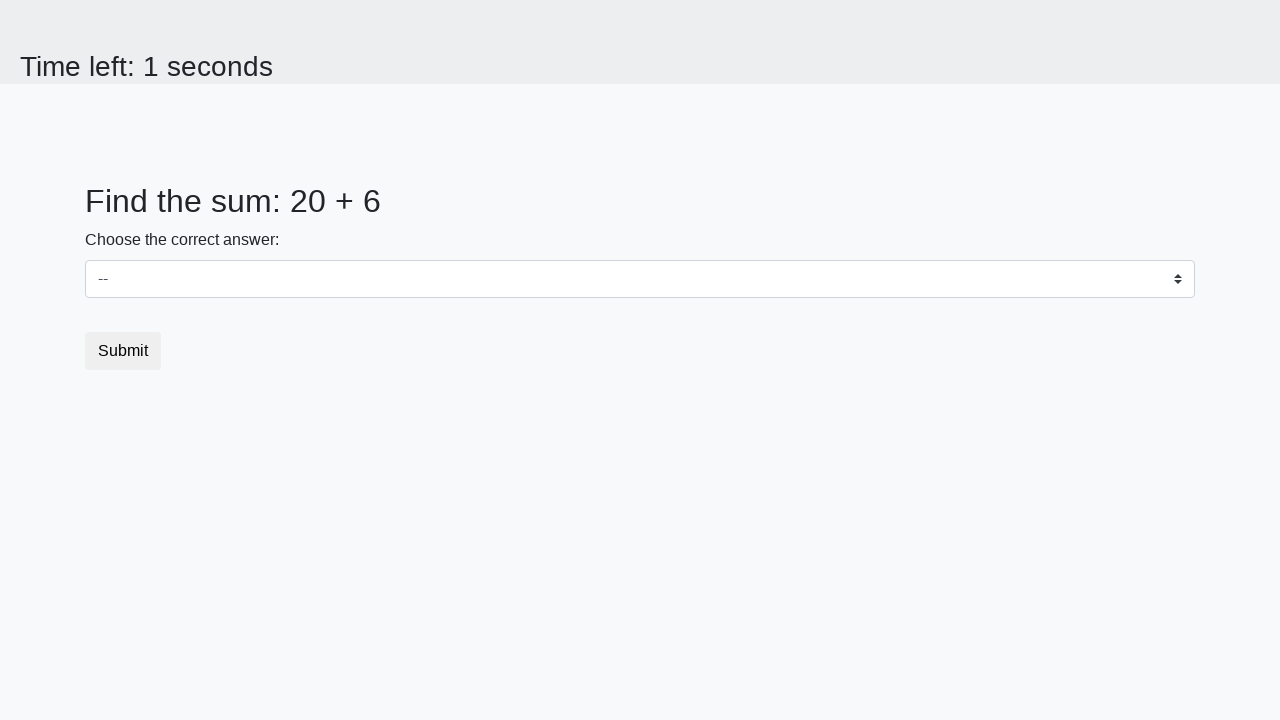